Tests dynamic controls page by clicking the remove button and verifying the "It's gone!" message appears using implicit wait.

Starting URL: https://the-internet.herokuapp.com/dynamic_controls

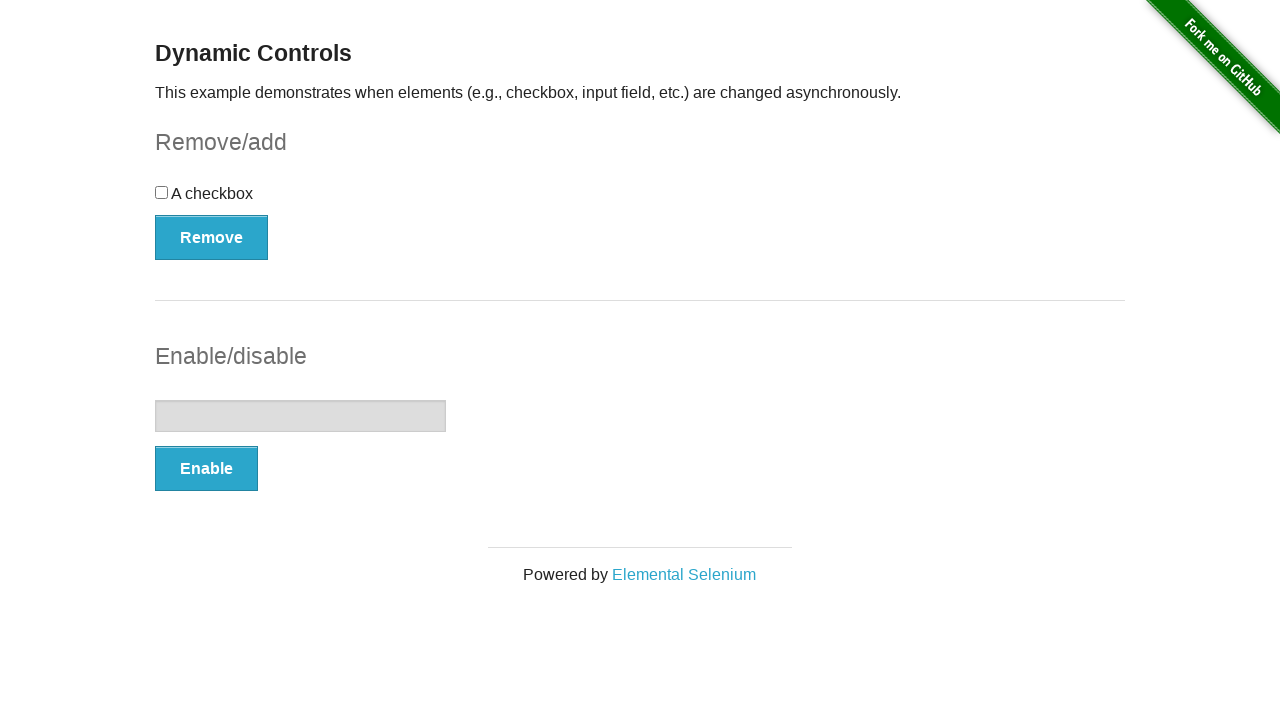

Clicked the remove button at (212, 237) on xpath=(//button[@type='button'])[1]
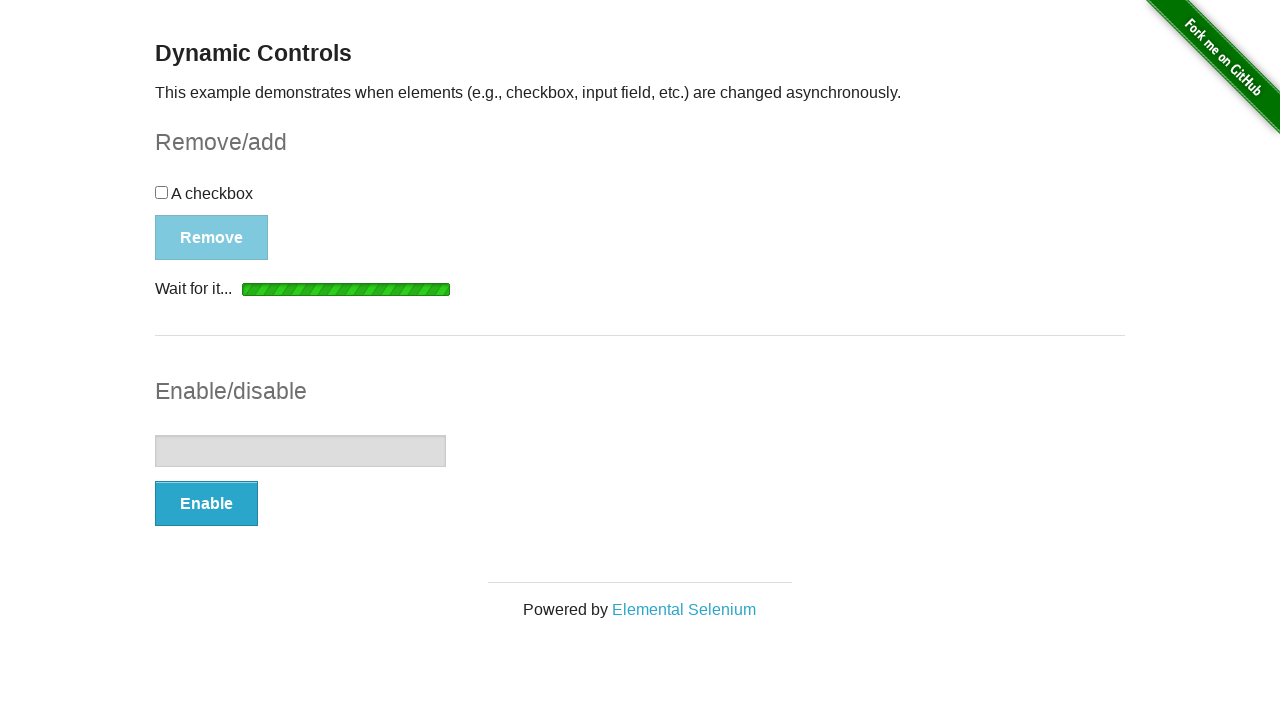

Waited for the message element to appear
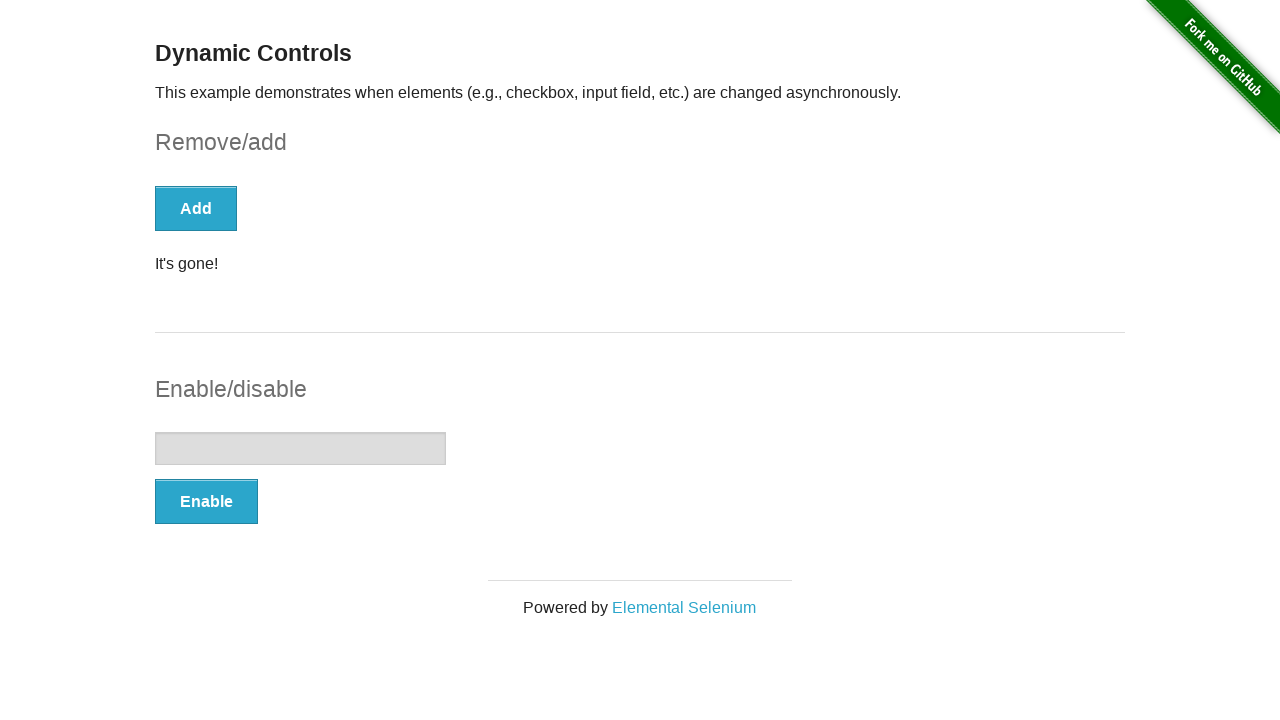

Verified that the message displays 'It's gone!'
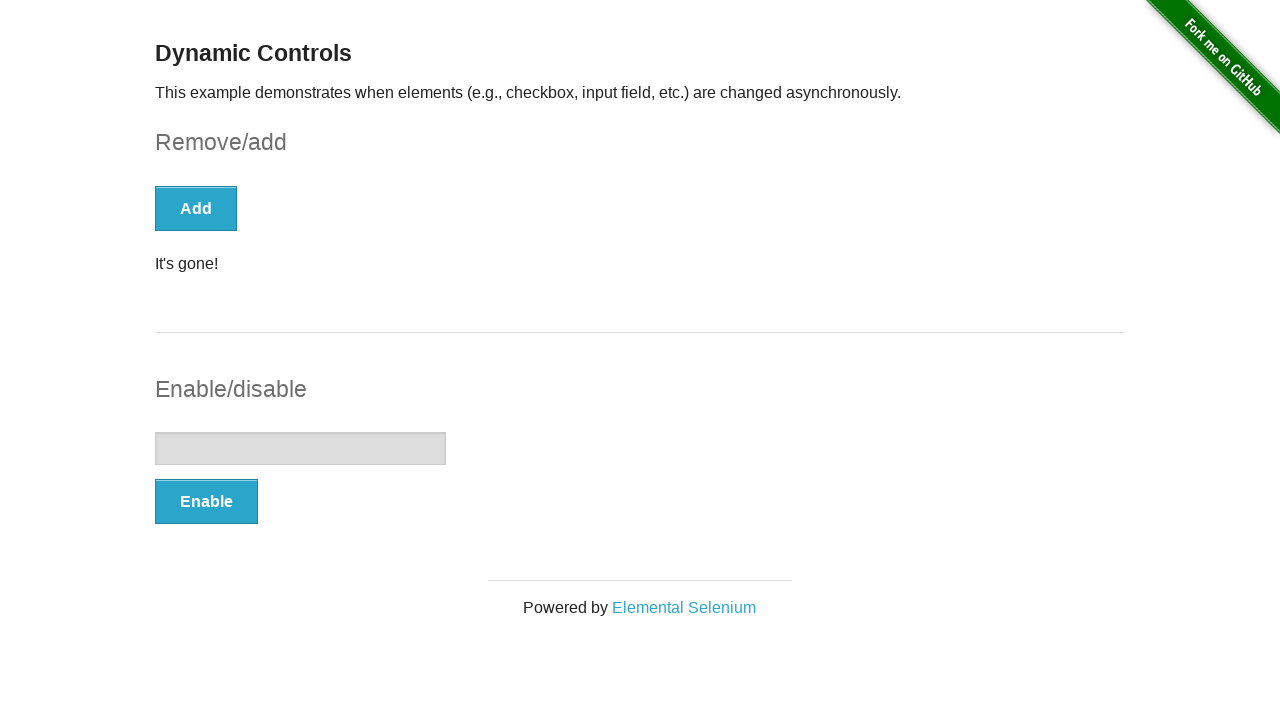

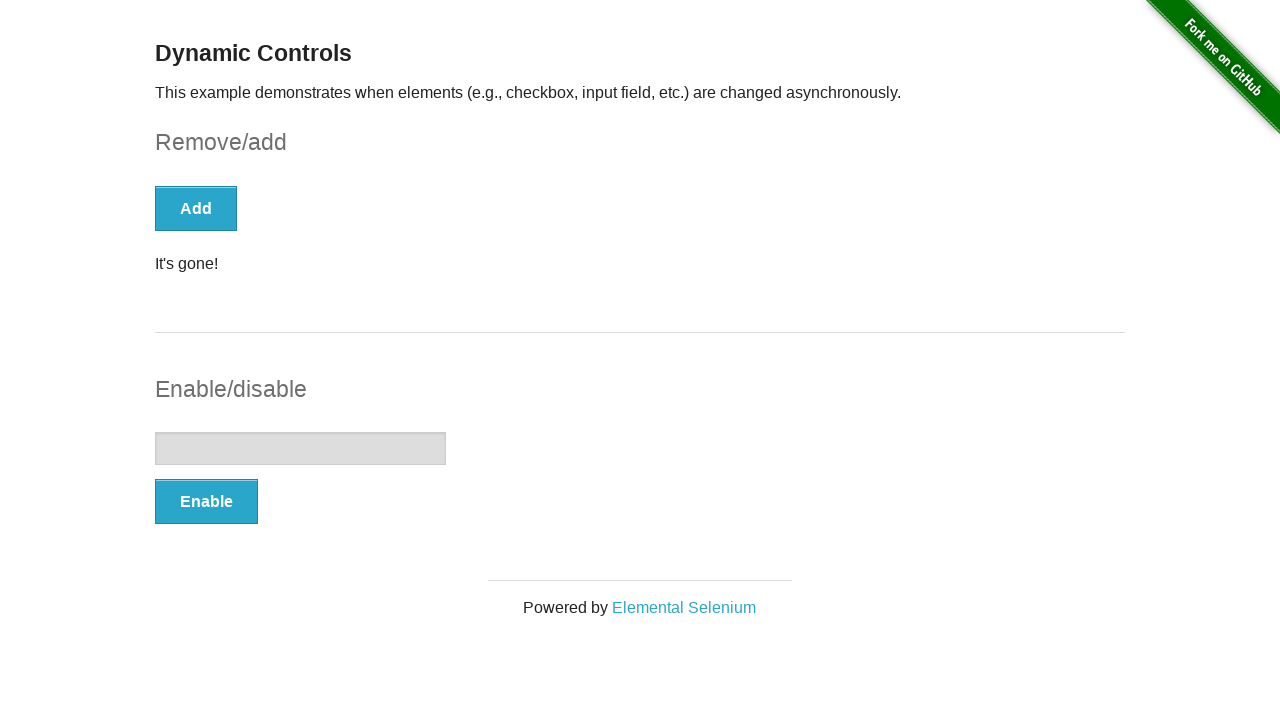